Tests dropdown selection using Playwright's built-in select_option method to choose an item by visible text, then verifies the selection.

Starting URL: http://the-internet.herokuapp.com/dropdown

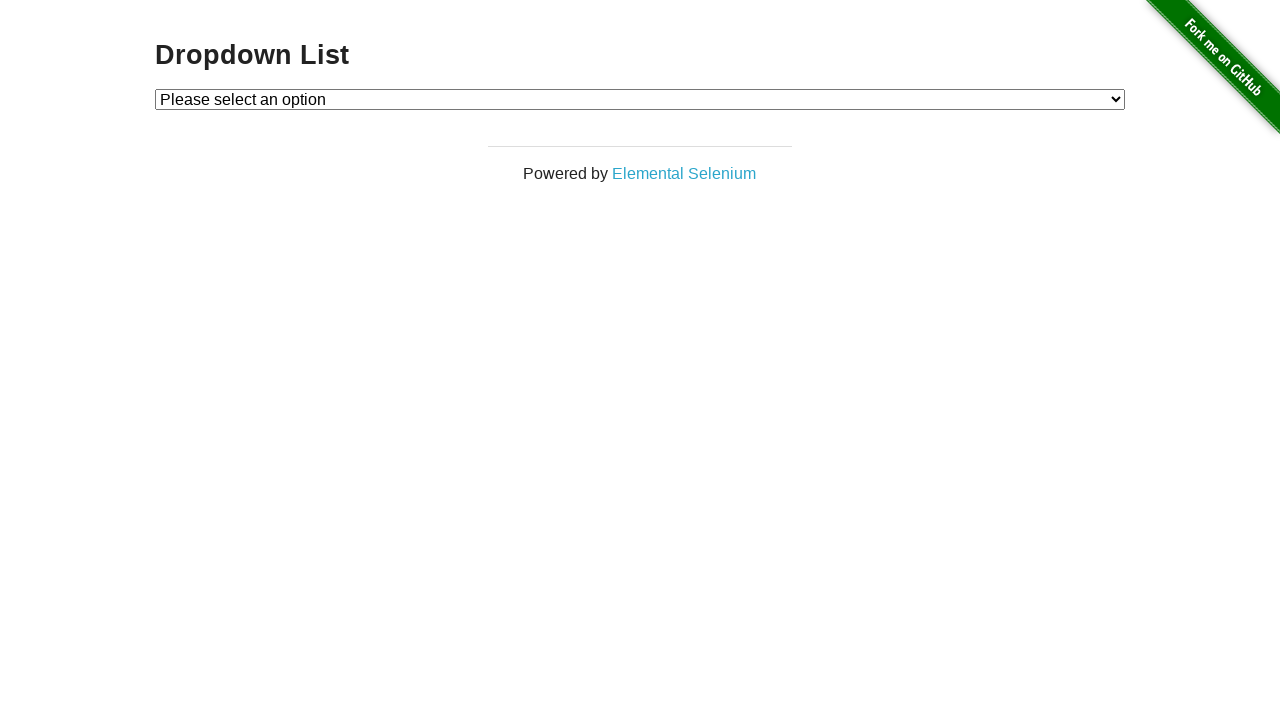

Waited for dropdown element to be available
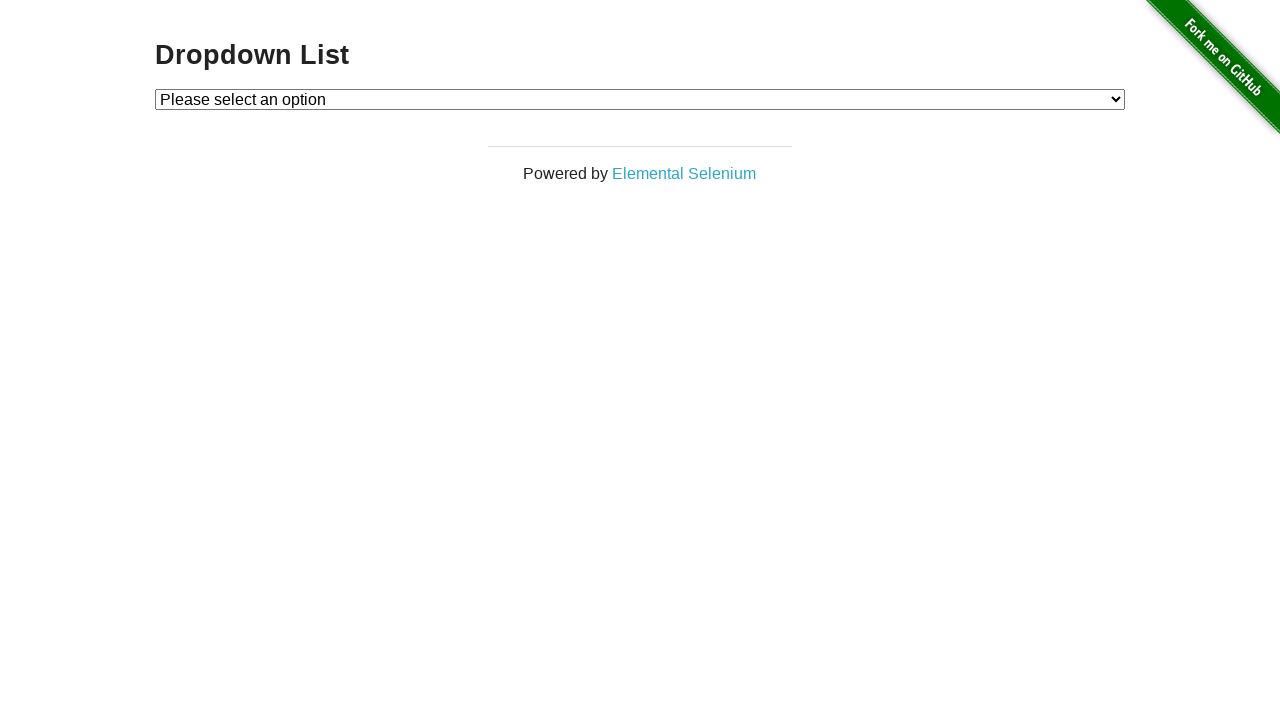

Selected 'Option 1' from dropdown using select_option method on #dropdown
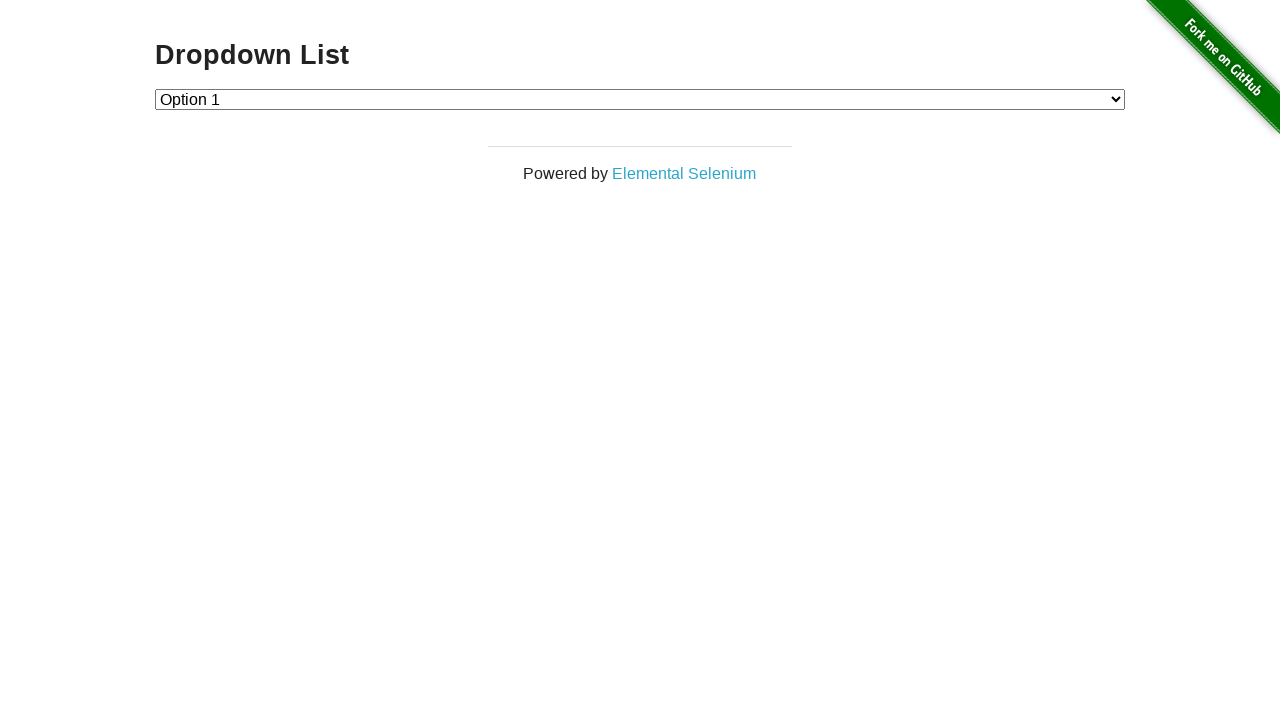

Located the currently selected dropdown option
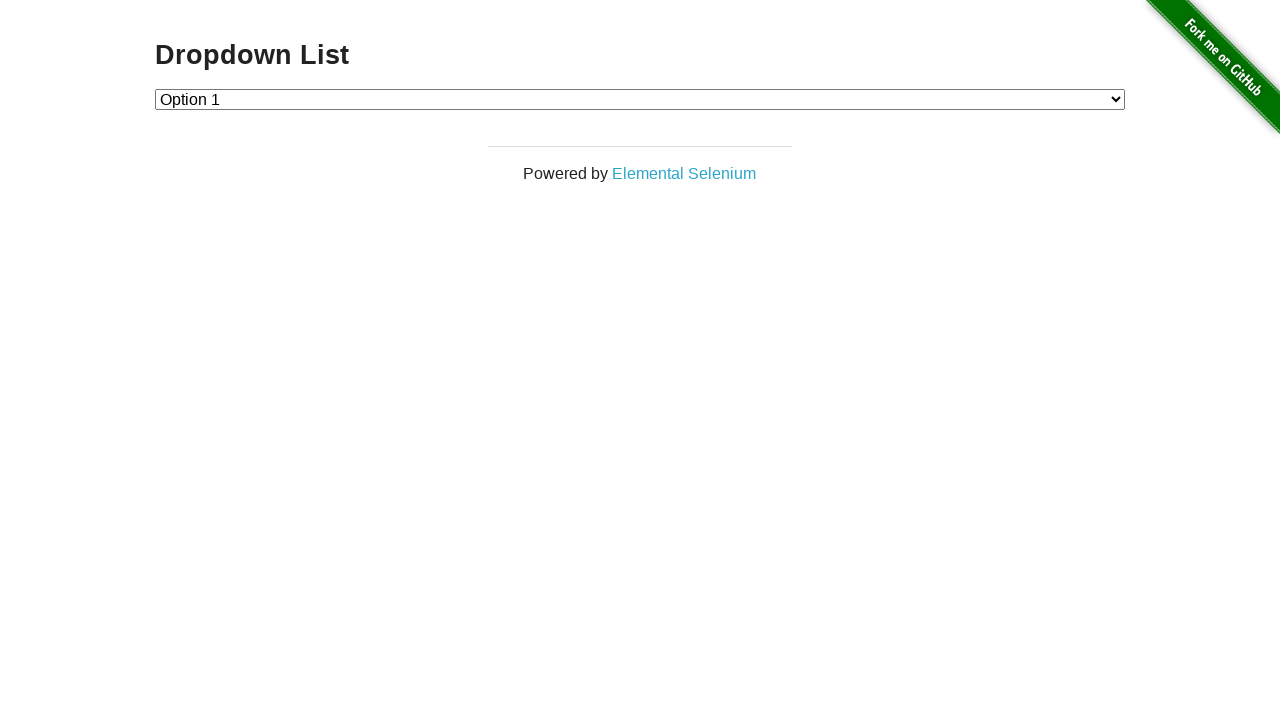

Verified that 'Option 1' is selected in the dropdown
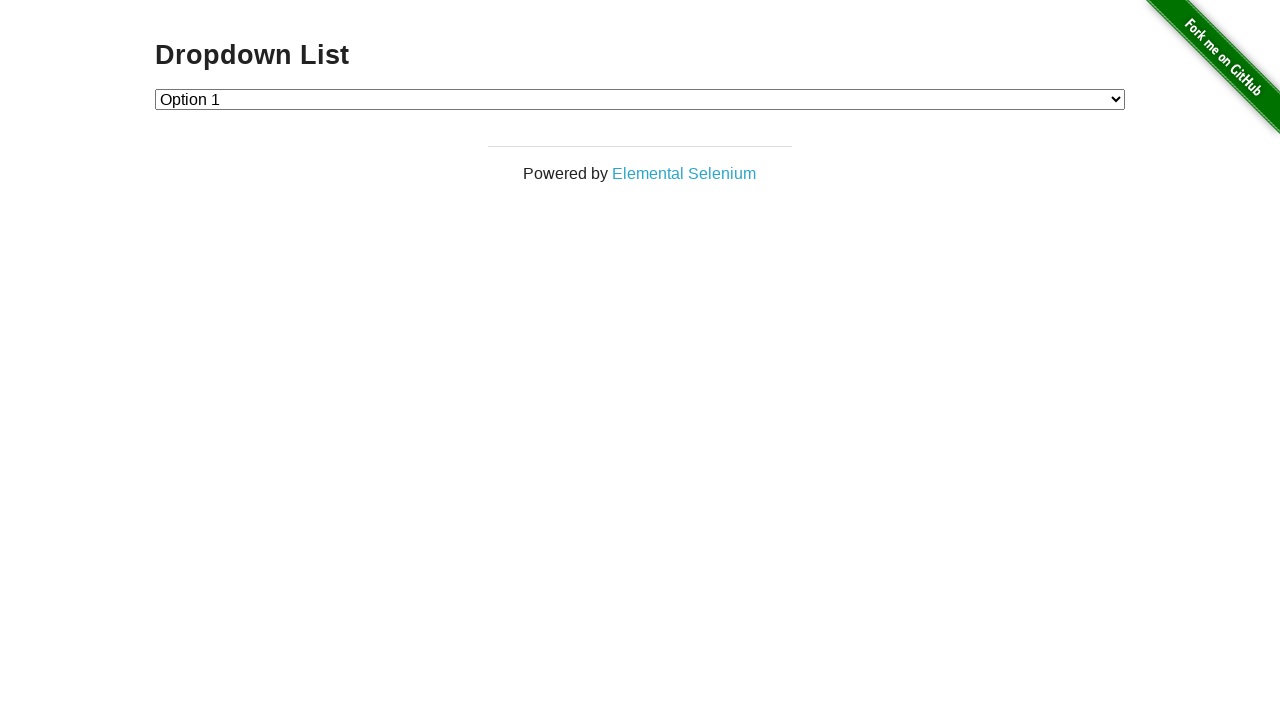

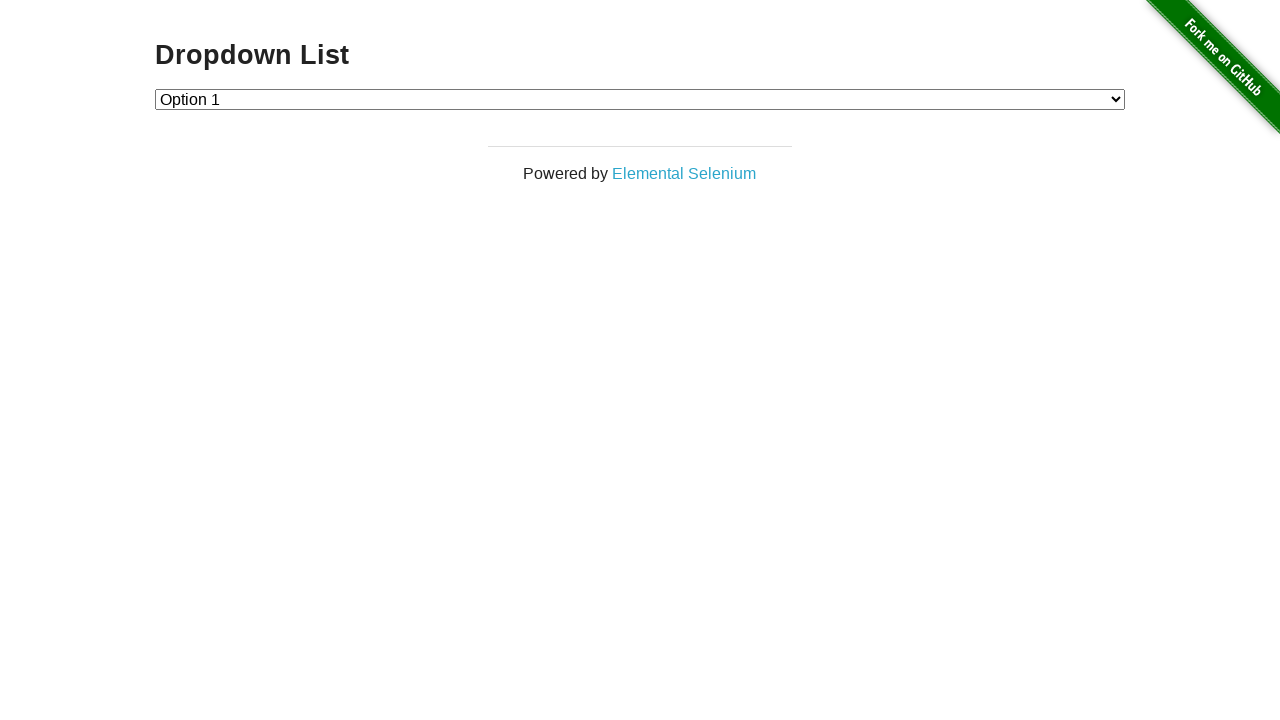